Tests radio button functionality by clicking through three radio button options

Starting URL: https://formy-project.herokuapp.com/radiobutton

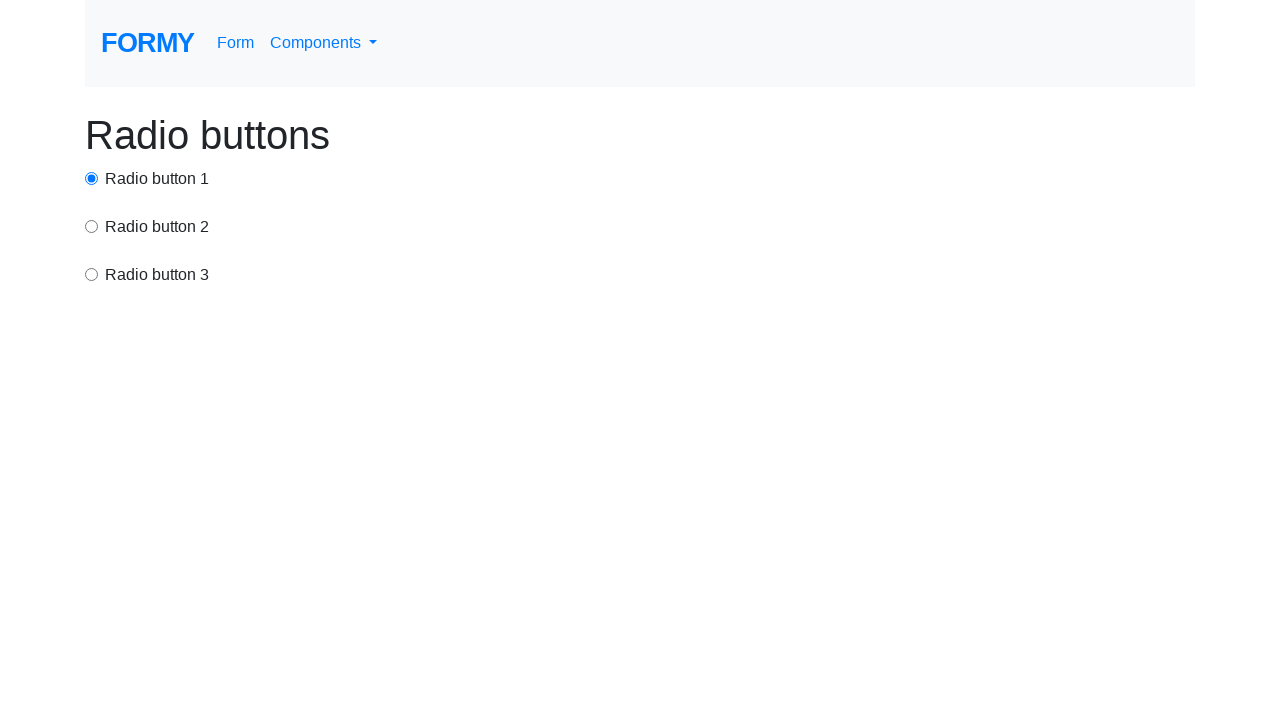

Clicked first radio button option at (92, 178) on #radio-button-1
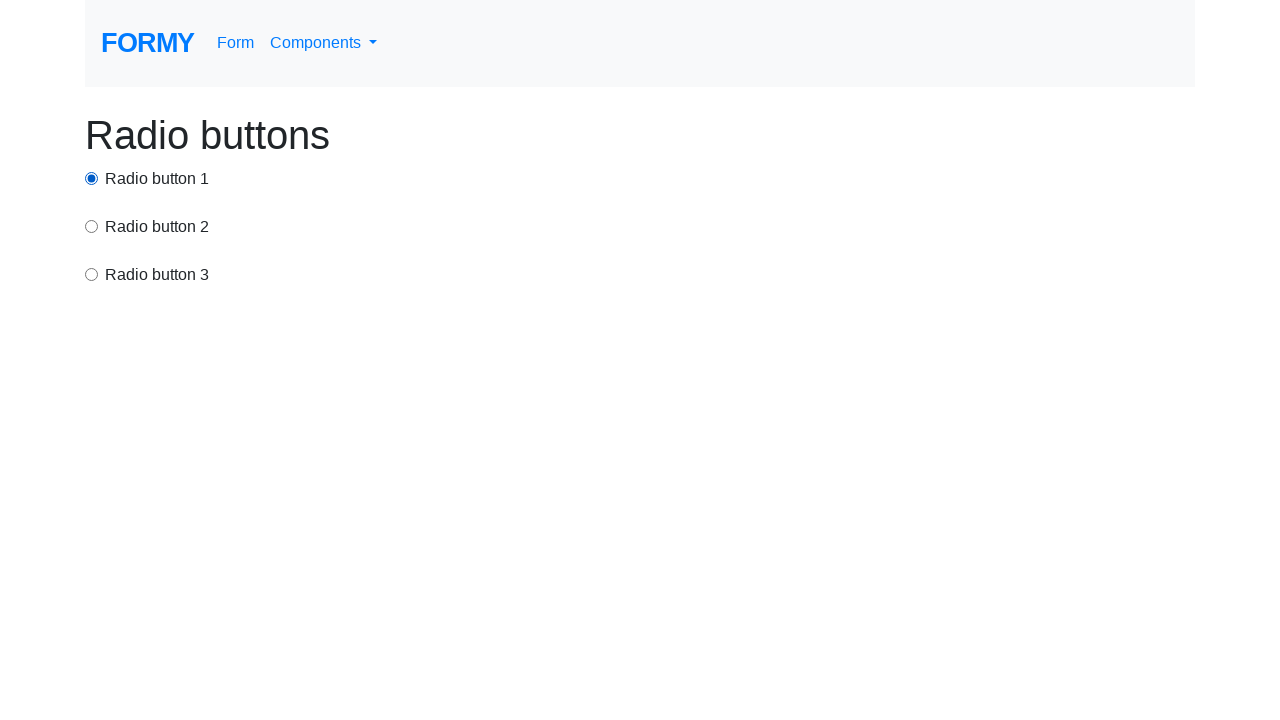

Clicked second radio button option at (92, 226) on input[value='option2']
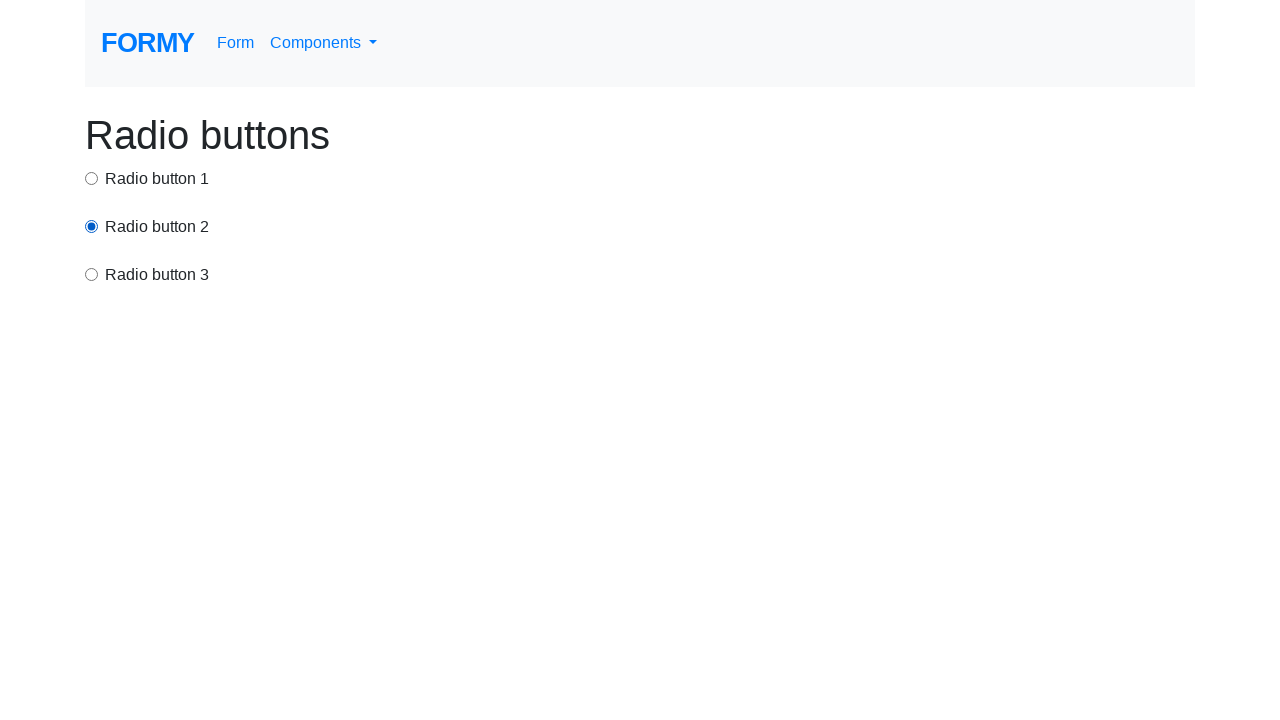

Clicked third radio button option at (92, 274) on input[value='option3']
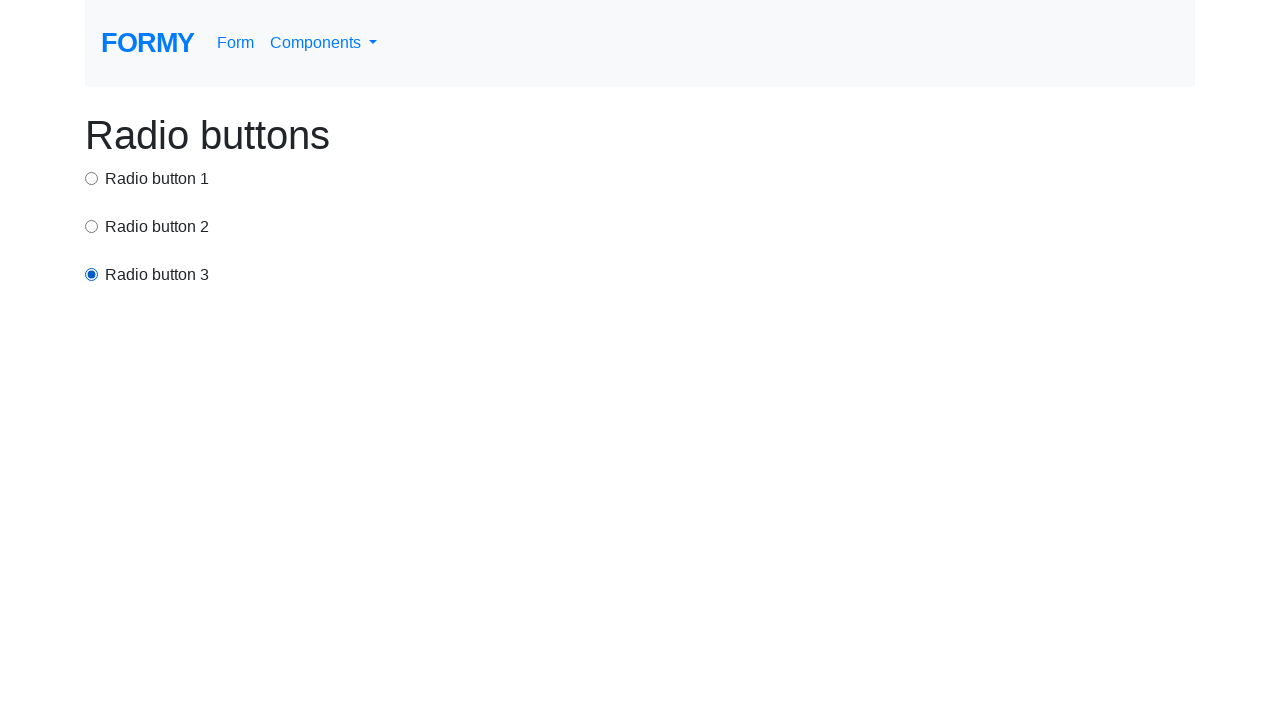

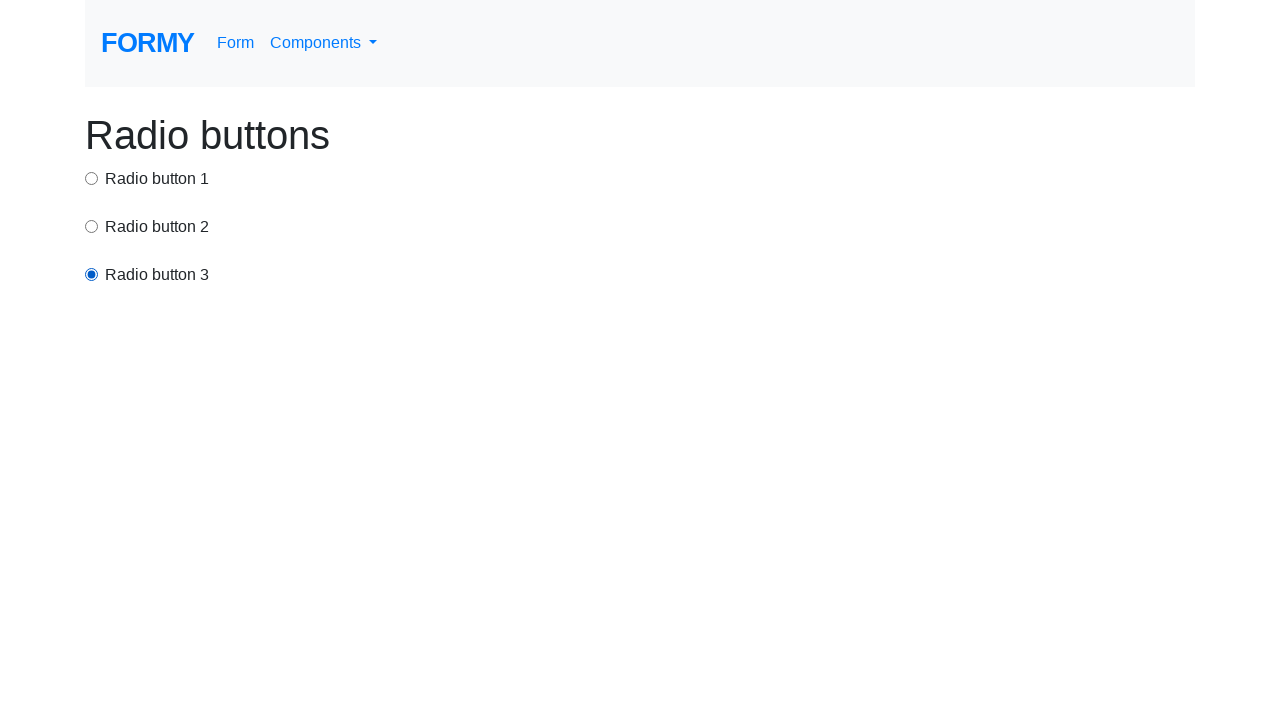